Tests JavaScript alert handling by clicking a button that triggers an alert, accepting the alert, and verifying the result message is displayed correctly on the page.

Starting URL: http://the-internet.herokuapp.com/javascript_alerts

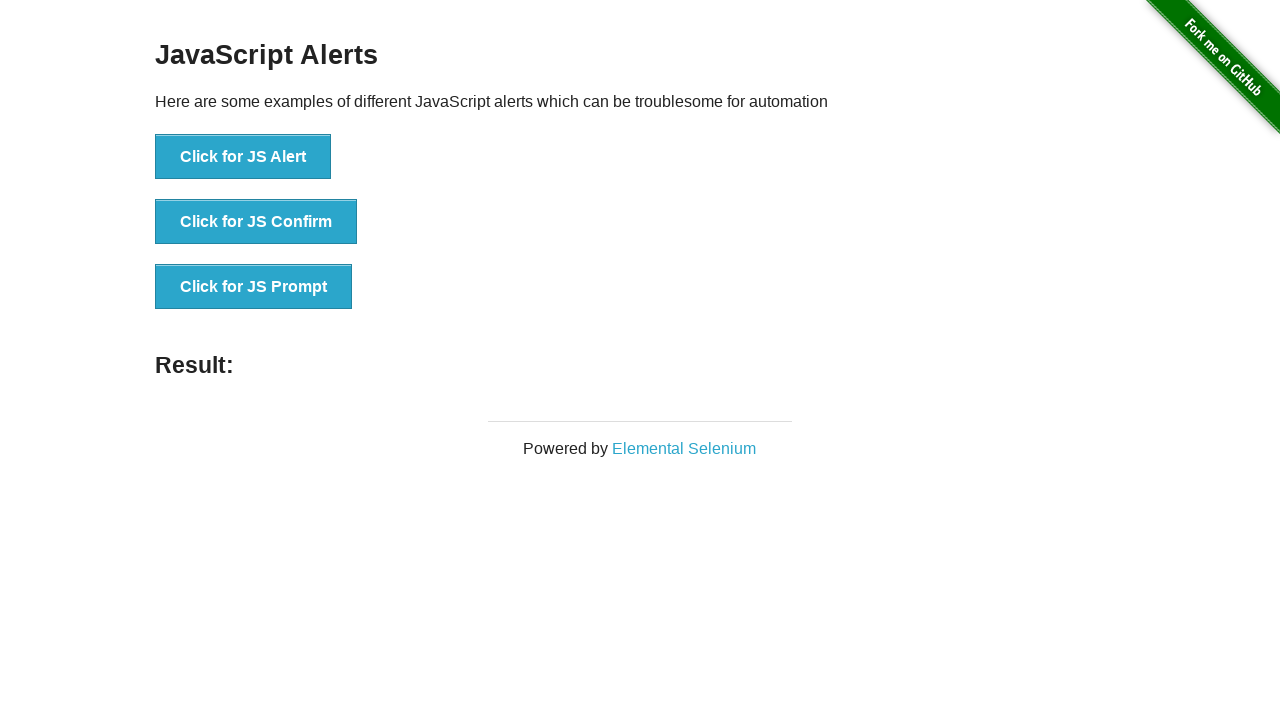

Clicked the first button to trigger JavaScript alert at (243, 157) on ul > li:nth-child(1) > button
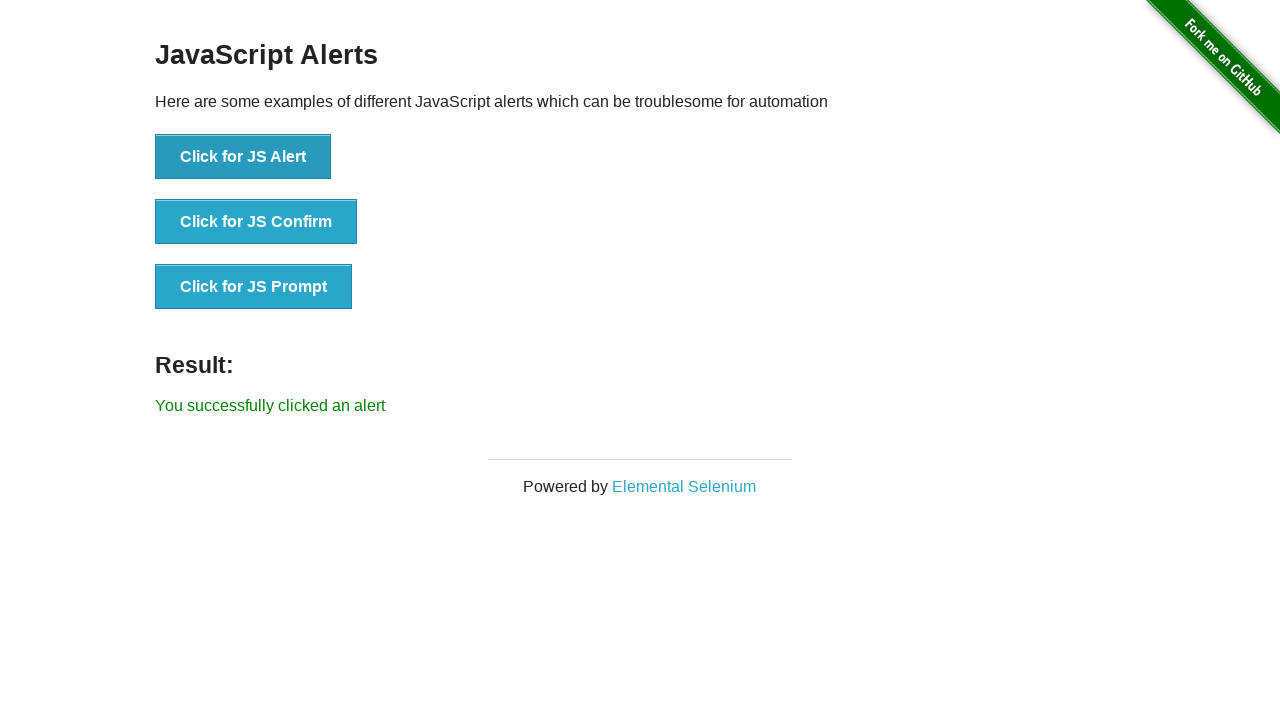

Set up dialog handler to accept alerts
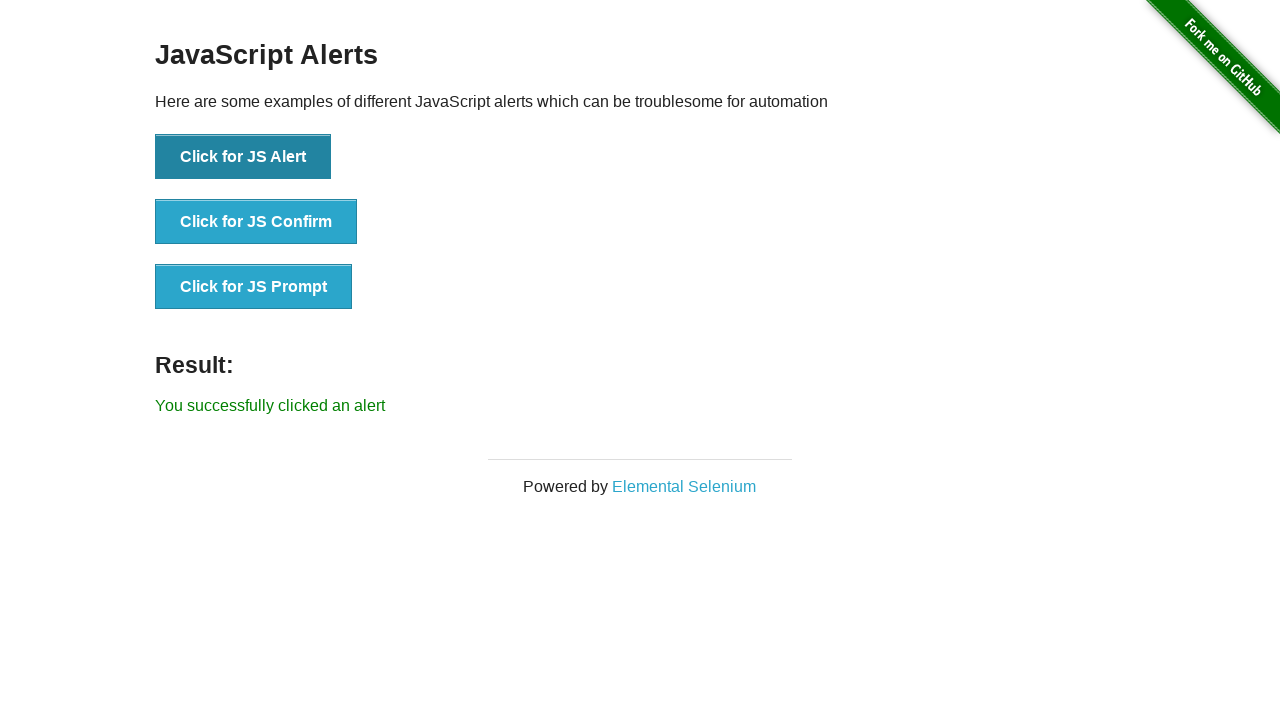

Result message element loaded after accepting alert
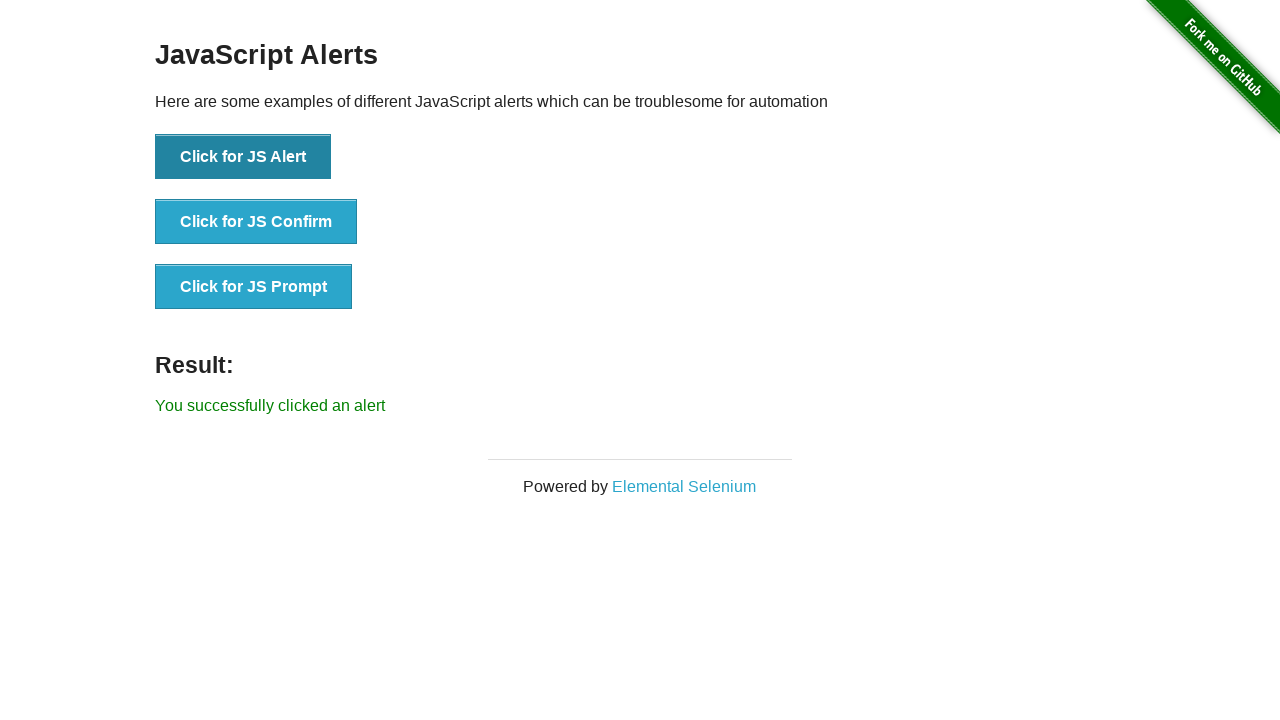

Retrieved result message text content
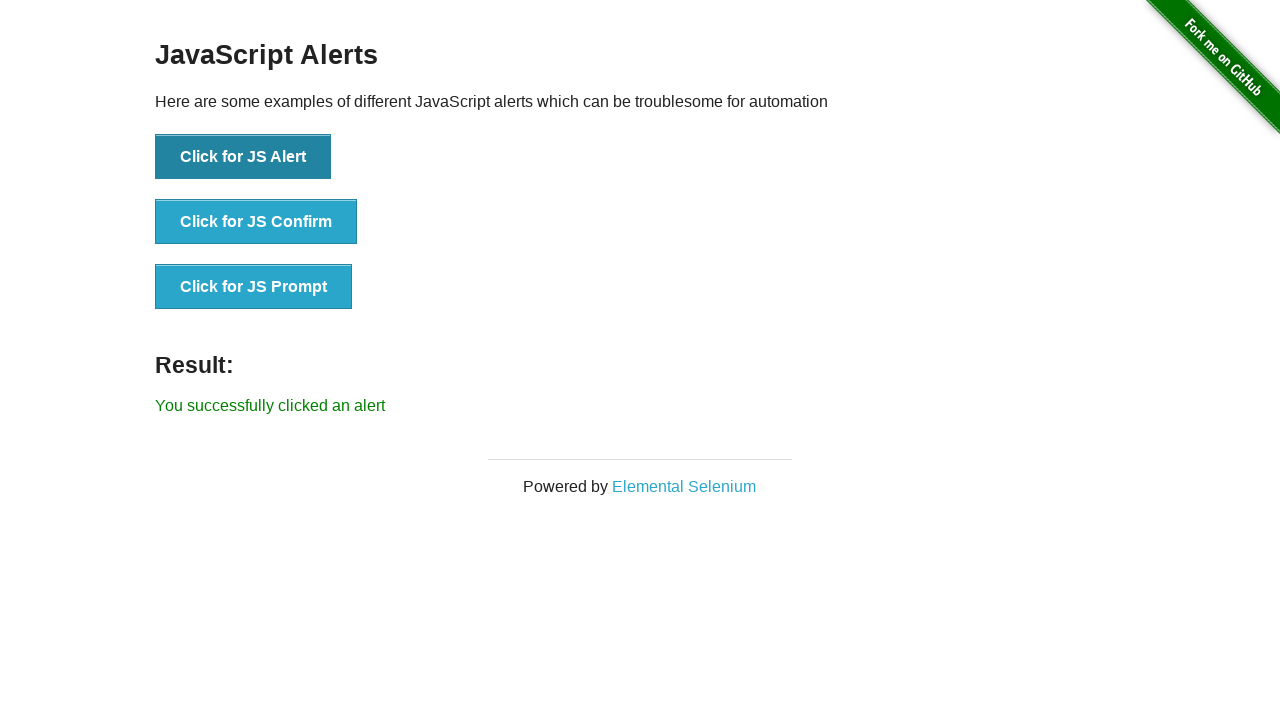

Verified result message displays 'You successfully clicked an alert'
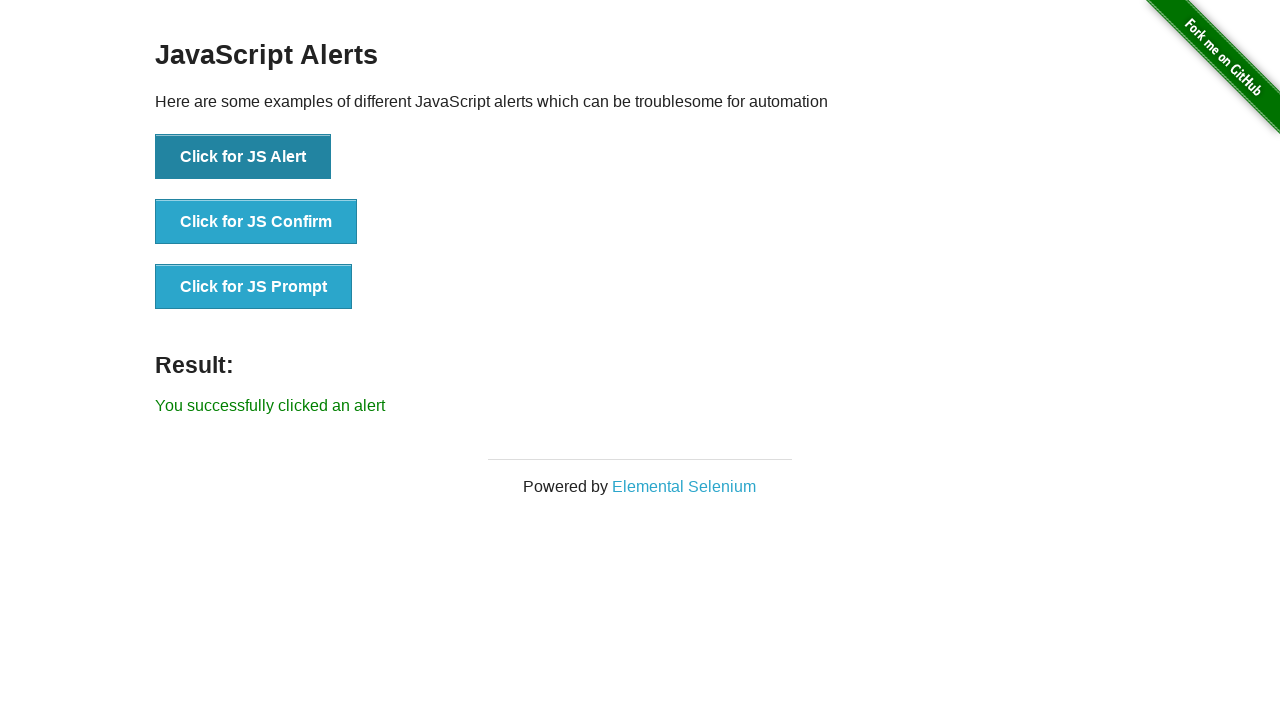

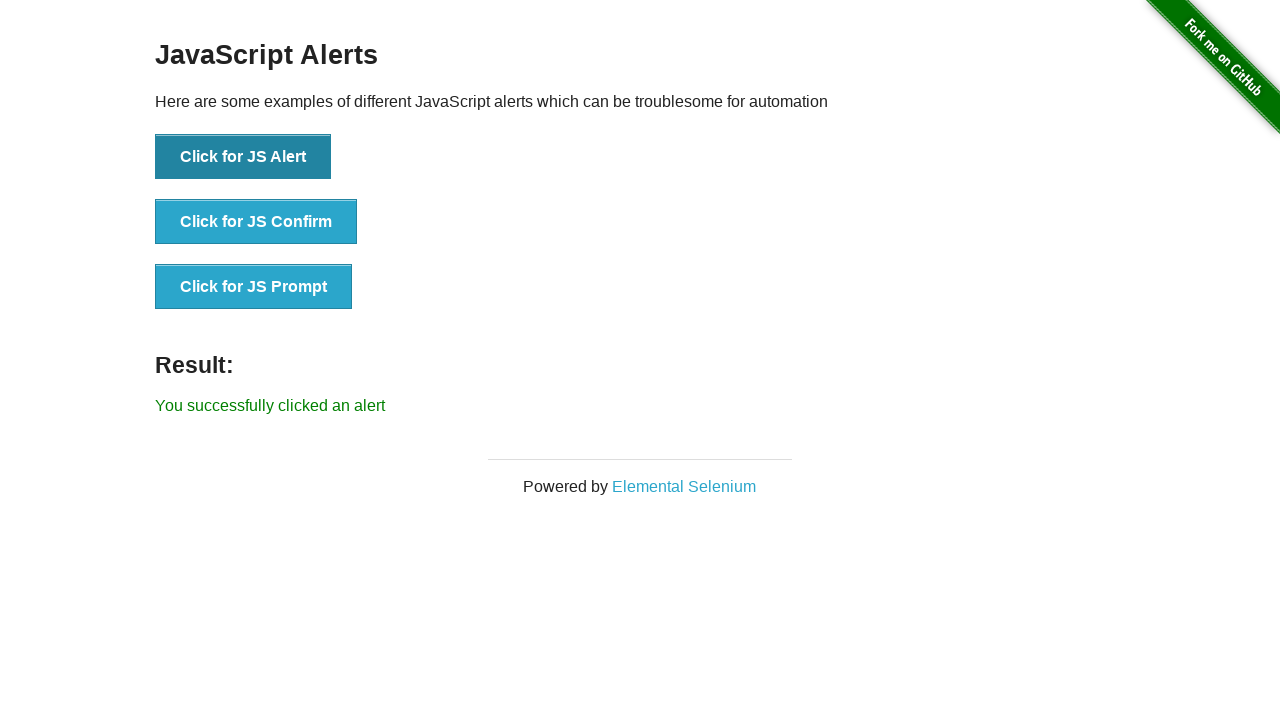